Navigates to DrikPanchang website and locates the Tithi (lunar date) information element on the page

Starting URL: https://www.drikpanchang.com/

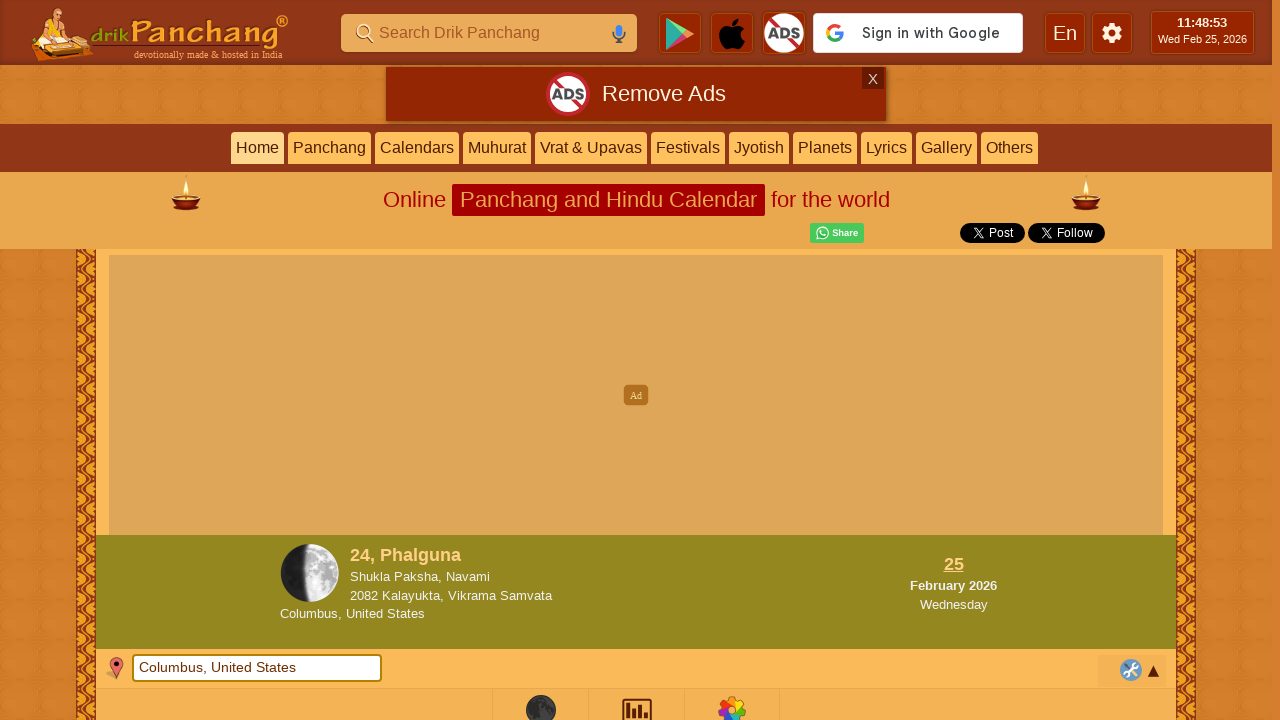

Waited 4 seconds for page to fully load
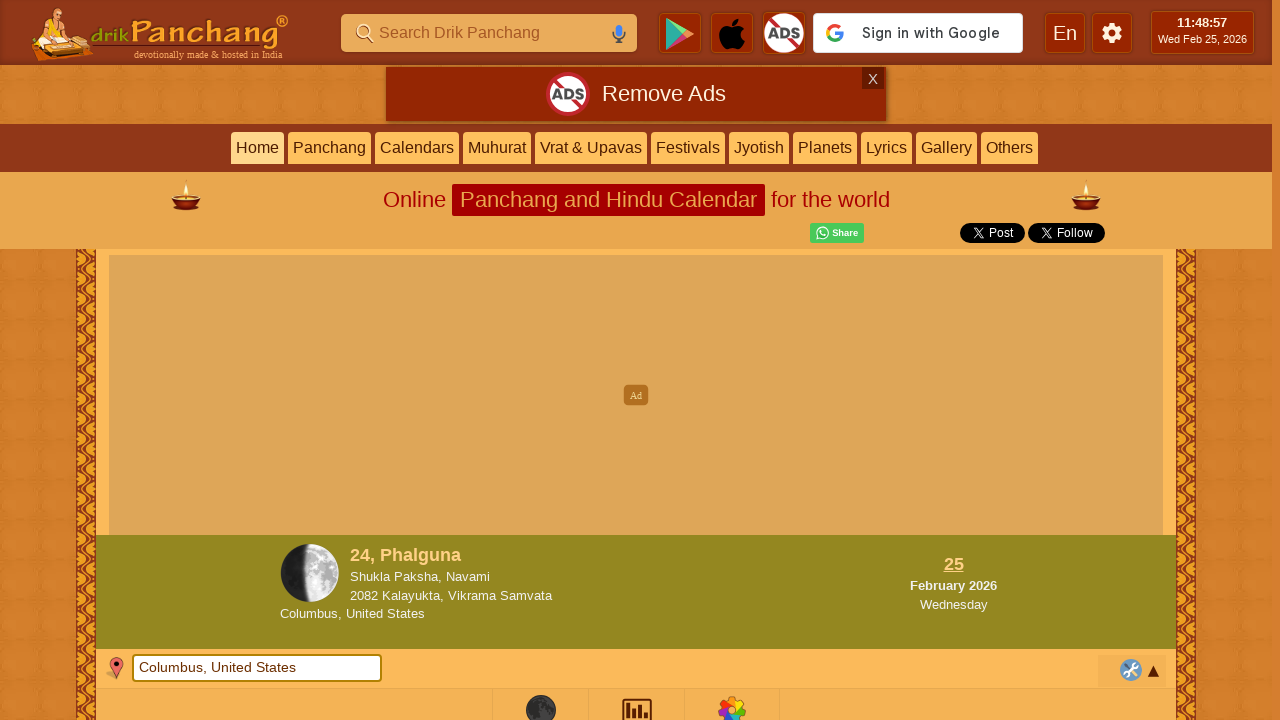

Located Tithi element using XPath selector
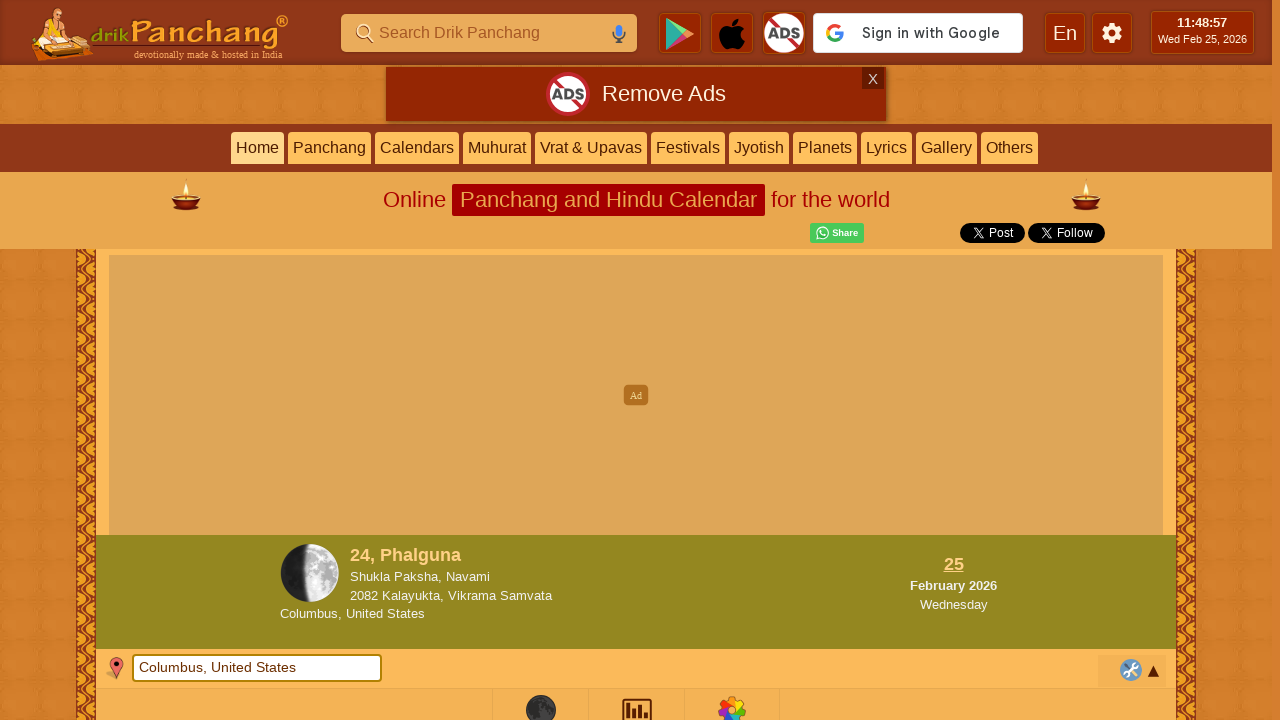

Tithi element not found via XPath, using fallback method
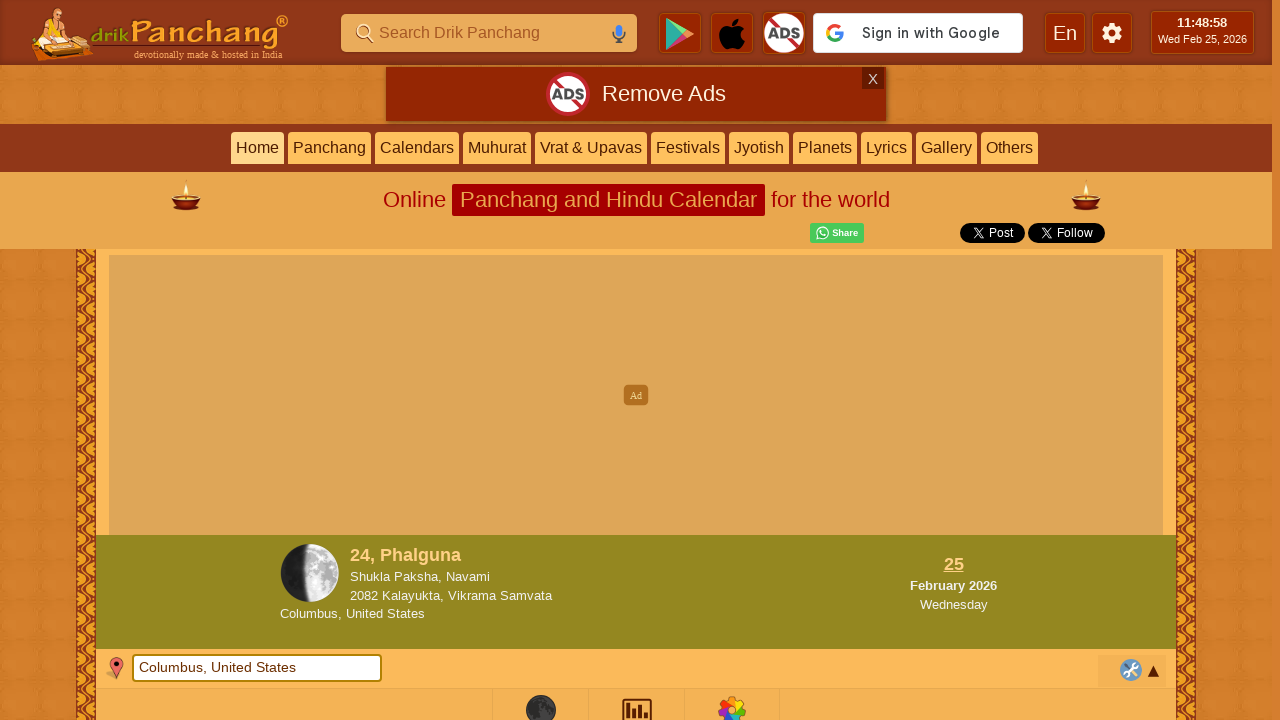

Retrieved full page text content
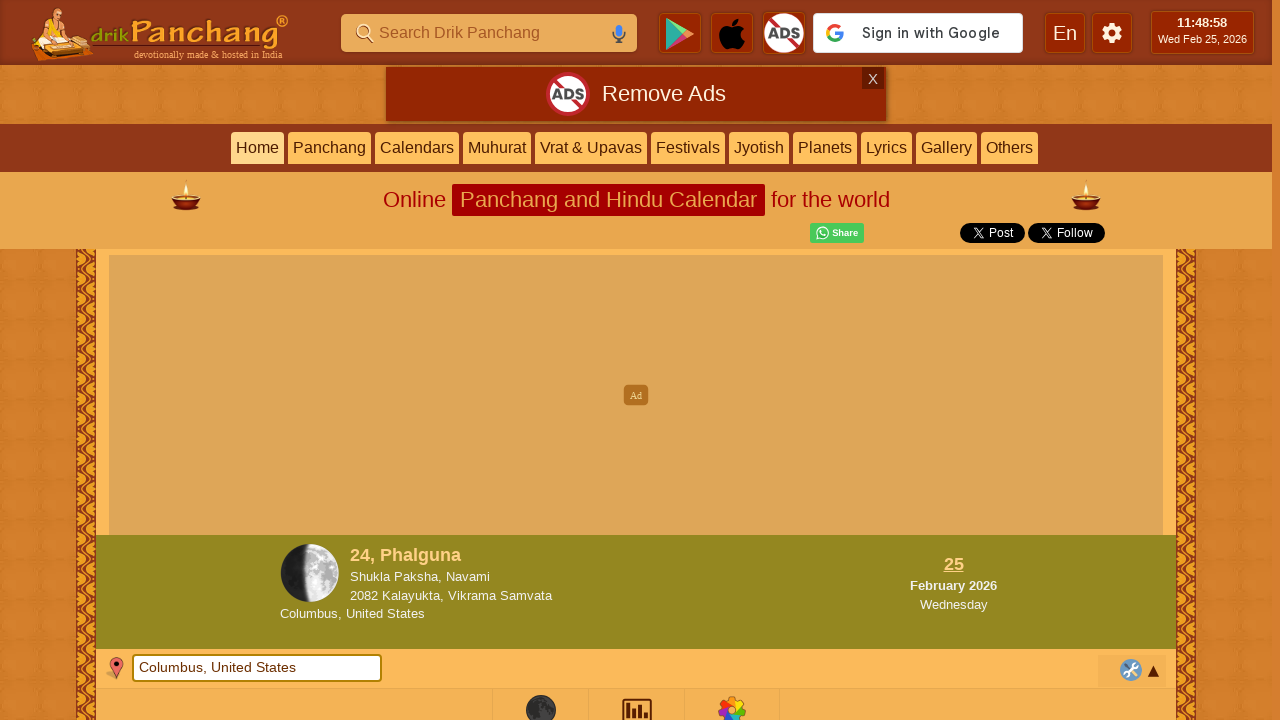

Found Tithi in page text: 24, PhalgunaShukla Paksha, Navami2082 Kalayukta, Vikrama SamvataColumbus, United States25February 2026Wednesday XSwitch to AmantaHide ChartModern ThemePanchang for Today12 Hour24 Hour24 PlusColumbus, United StatesWednesday, February 25, 2026Sunrise: 07:11 AMSunset: 06:20 PMTithi: Navami upto 04:10 PMNakshatra: Mrigashira upto 01:41 AM, Feb 26Yoga: Vishkambha upto 02:58 PMKarana: Kaulava upto 04:10 PMKarana: Taitila upto 03:06 AM, Feb 26Paksha: Shukla PakshaWeekday: BudhawaraAmanta Month: PhalgunaPurnimanta Month: PhalgunaMoonsign: Vrishabha upto 02:24 PMSunsign: KumbhaPravishte/Gate: 14Shaka Samvat: 1947 VishvavasuVikram Samvat: 2082 KalayuktaGujarati Samvat: 2082 Pingala moreLagna KundaliNorthSouthEastWest.cls_7a37a7{width:400px;height:267px}.cls_661125{}.cls_661125:hover{fill:#757370;opacity:.1;display:block}.cls_f08764{pointer-events:none}.cls_93c87d{opacity:.2}.cls_93c87d:hover{cursor:pointer;fill:#757370;opacity:.1;display:block}.cls_d170f1{font-size:10px;text-anchor:middle;dominant-baseline:middle;opacity:.5}.cls_da7d62:hover{cursor:pointer;opacity:1;display:block;filter:brightness(1.2)}.cls_fbcfd4{opacity:.5}.cls_0dfc91{opacity:.8;font-size:40px;text-anchor:middle;alignment-baseline:hanging}.cls_3190f8{opacity:.75}.cls_6cd244{opacity:.75;font-size:12px;font-family:monospace;stroke:none;text-anchor:start;alignment-baseline:baseline}.cls_b8543a{font-size:13px;font-family:monospace;stroke:none;text-anchor:start;alignment-baseline:hanging}.cls_14b64d{opacity:1}.cls_4abf85{font-size:15px;font-family:monospace;stroke:none;font-weight:normal;text-anchor:start;alignment-baseline:hanging}.cls_b80253{font-size:12px;pointer-events:none;text-anchor:middle;dominant-baseline:hanging;spacing:auto}.cls_873c00{font-size:14px;font-weight:normal;pointer-events:none;font-family:"Segoe UI",Tahoma,Verdana,Arial,sans-serif;text-anchor:middle;alignment-baseline:middle}.cls_5d9e29{font-size:12px;pointer-events:none;text-anchor:middle;opacity:.8}.cls_4abf85:hover{cursor:pointer}.cls_71d809{stroke:blue;fill:none;opacity:0;stroke-width:1;transition:opacity .3s}.cls_74dbb1:hover .cls_71d809{opacity:1}.cls_120c33{font-size:12px;font-family:monospace;stroke:none;opacity:.5}.cls_120c33{font-size:12px;font-family:monospace;stroke:none;opacity:.5;text-anchor:start;alignment-baseline:hanging}#id_9f1f3c,#id_9f1f3c-secondary{pointer-events:all}#id_0ff058{font-weight:bold;margin:20px auto 0;transition:opacity .3s ease;opacity:0}#id_0ff058.visible{opacity:1}Drikp.com234567891011121ChaGurKetuSuMaBuShRaShaFeb 25, 2026 at 11:48 AMChandra58.46°MargiUditaMangal301.91°MargiAstaBudha328.30°MargiUditaGuru81.15°VakriUditaShukra324.87°MargiUditaShani337.10°MargiUdita moreUpcoming Upavas and FestivalsAmalaki Ekadashi (2 Days)February 27, 2026, FridayNarasimha Dwadashi (2 Days)February 27, 2026, FridayAmalaki Ekadashi Parana (3 Days)February 28, 2026, SaturdayShani Pradosh Vrat (3 Days)February 28, 2026, SaturdayShani Trayodashi (3 Days)February 28, 2026, SaturdayPhalguna Chaumasi Chaudas (5 Days)March 2, 2026, MondayChhoti Holi (5 Days)March 2, 2026, MondayHolika Dahan (5 Days)March 2, 2026, MondayVasanta Purnima (5 Days)March 2, 2026, MondayDol Purnima (5 Days)March 2, 2026, MondayPhalguna Purnima (5 Days)March 2, 2026, MondayPhalguna Purnima Vrat (5 Days)March 2, 2026, MondayAnvadhan (5 Days)March 2, 2026, MondayPhalguna Ashtahnika Ends (5 Days)March 2, 2026, MondayLakshmi Jayanti (5 Days)March 2, 2026, MondayChaitanya Mahaprabhu Jayanti (5 Days)March 2, 2026, MondaySavarni Manvadi (5 Days)March 2, 2026, MondayMasi Magam (5 Days)March 2, 2026, MondayHoli (6 Days)March 3, 2026, TuesdayChandra Grahan *Purna (6 Days)March 3, 2026, Tuesday moreUpcoming Planetary EventsBudha becomes Vakri (1 Day)February 26, 2026, Thursday at 01:47 AMBudha & Shukra at 0° (3 Days)February 28, 2026, Saturday at 12:32 AMShukra enters in Meena (4 Days)March 1, 2026, Sunday at 02:31 PMYam enters in Shravana (6 Days)March 3, 2026, Tuesday at 03:36 AMMangal enters in Shatabhisha (6 Days)March 3, 2026, Tuesday at 12:32 PMShukra enters in U Bhadrapada (7 Days)March 4, 2026, Wednesday at 06:44 AMSurya enters in P Bhadrapada (7 Days)March 4, 2026, Wednesday at 02:29 PMSurya & Chandra Vyatipata (8 Days)March 5, 2026, Thursday at 04:35 AMMangal & Shani at 30° (8 Days)March 5, 2026, Thursday at 06:03 AMSurya & Guru at 120° (8 Days)March 5, 2026, Thursday at 12:11 PMSurya & Budha at 0° (10 Days)March 7, 2026, Saturday at 05:59 AMShukra & Shani Yuddha (10 Days)March 7, 2026, Saturday at 11:27 PM moreRashifal for TodayMeena - Your new sources of income may develop. Significant financial gains are possible in the stock market. Luck will be on your side. Your senior colleagues will boost your morale. Your social standing will increase. Your business contacts will expand.Kumbha - You will work on the internal arrangements of your workplace. You may start new ventures. Your marital relationship will be pleasant. Your opponents will be weakened. Indigestion may cause you trouble. You may benefit from government departments.Makara - Maintain transparency in your marital relationship. Students may feel pressured by exams. You will face problems while traveling abroad. Avoid actions that could harm someone else's interests. Differences of opinion with your lovemate may lead to discord. You may experience some health concerns.Dhanu - If you are thinking of changing your job, you may achieve success. The early part of the day will be stressful, but after midday, any pending work may be completed. Some people may ignore your noble work and contributions, but you must remain unaffected by this.Vrishchika - The tasks that were hindered at the beginning of the day will be successfully resolved by the evening. Don't be careless about your lifestyle. Working professionals may plan a business venture alongside their job. Seeking advice from your family members will be beneficial. Don't delay important tasks.Tula - You will have opportunities to prove your abilities. Your family life will be unstable. You may face some trouble at the workplace. Your life partner may experience health problems. Don't waste your time finding faults in others.Kanya - This is a favorable day for businesspeople. You will be successful in repaying old debts. You will spend quality time with your life partner. Real estate deals will benefit you. You will be a little emotional about romantic relationships. Today, all your tasks will be completed on time.Simha - You may start a new job today. Those involved in politics will achieve higher positions. You will have to travel for your job. Acidity may trouble you. You may meet your relatives. Your personal problems will be resolved.Karka - There will be peace and happiness in your family. Your business income may be relatively low. Long-distance travel may cause problems. Don't impose your ambitions on your children. You may propose to your lovemate.Mithuna - The day may begin on a negative note. A new perspective will emerge. You will spend quality time with your life partner. Your daily routine may be quite boring. You will have to strictly adhere to major responsibilities. You will gradually begin to feel better after midday.Vrishabha - Don't trust strangers too much. Your income may increase at the workplace. You may plan a trip today. There will be a peaceful and blissful atmosphere at home. Address your shortcomings through introspection. Your relations with intelligent people will strengthen.Mesha - You will need to demonstrate teamwork at the workplace. You will achieve success in legal matters. Marketing-related work will be profitable. Unexpected major expenses may arise. You may also receive significant financial gains through your friends. moreVedic Time for Columbus30 Ghati Clock60 Ghati Clock12:28:19Ghati : Pal : VipalSunrise00:00:00Sunset30:00:00Phalguna, Shukla Navami, 2082 Vikrama SamvataBudhawaraGregorian Time11:48:58Hours : Minutes : SecondsSunrise07:11Sunset06:20Wednesday, February 25, 2026 more
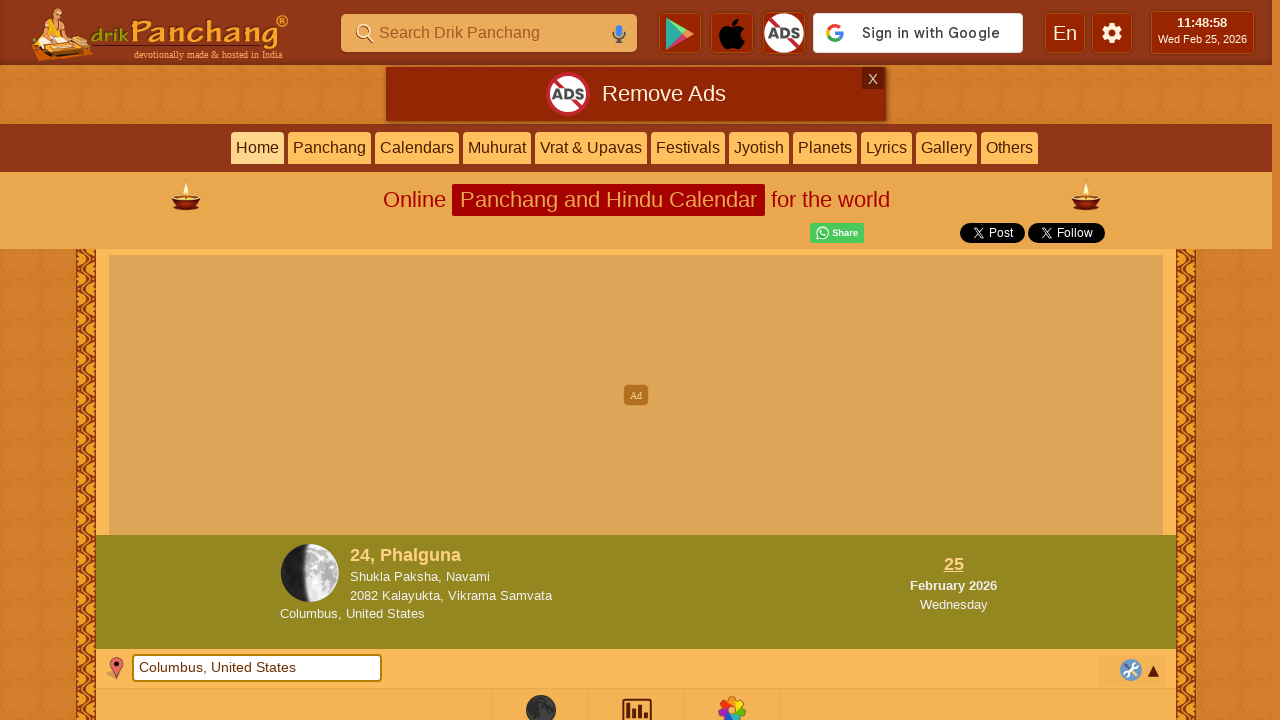

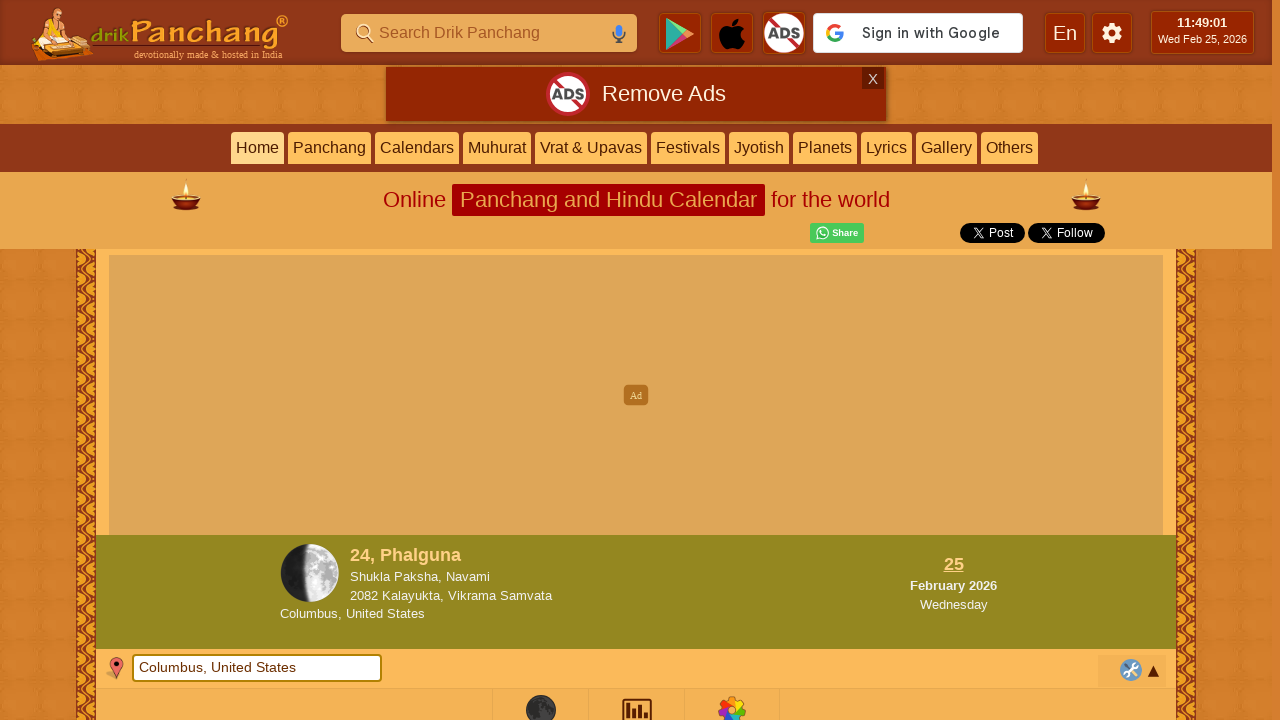